Tests the text box form on DemoQA by filling in full name, email, current address, and permanent address fields, then submitting the form

Starting URL: https://demoqa.com/text-box

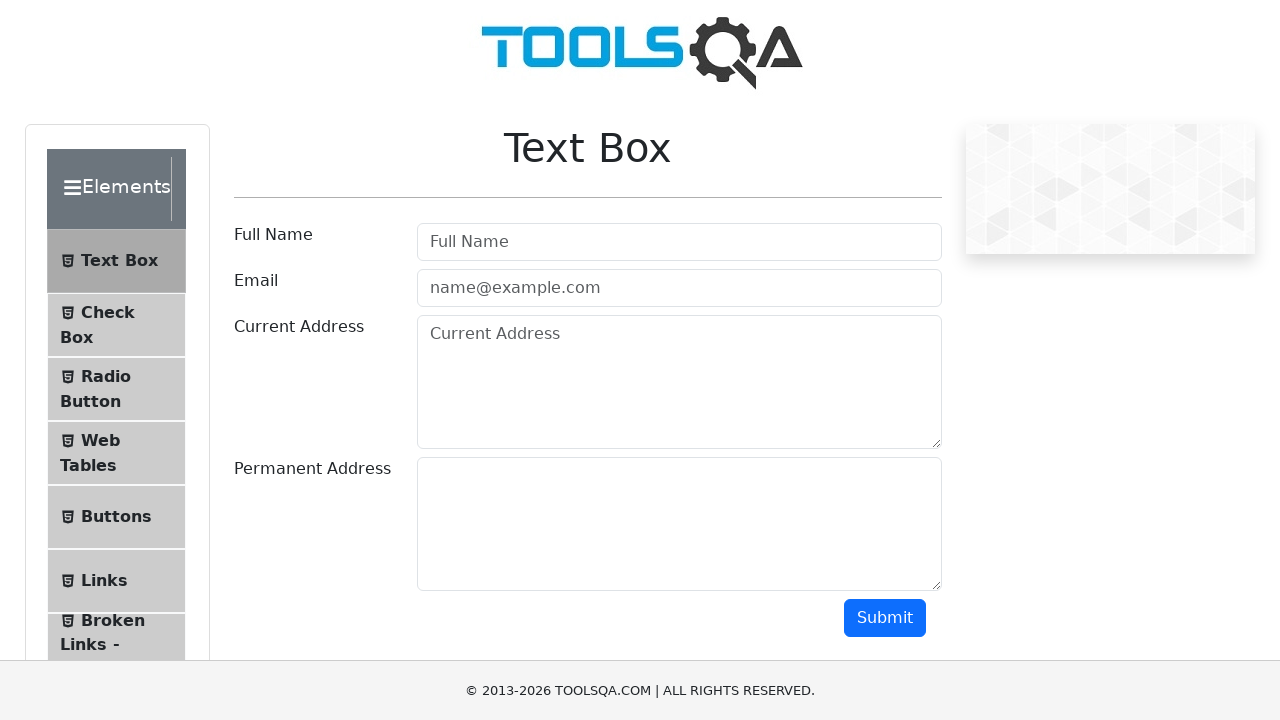

Filled full name field with 'Juan Cruz' on #userName
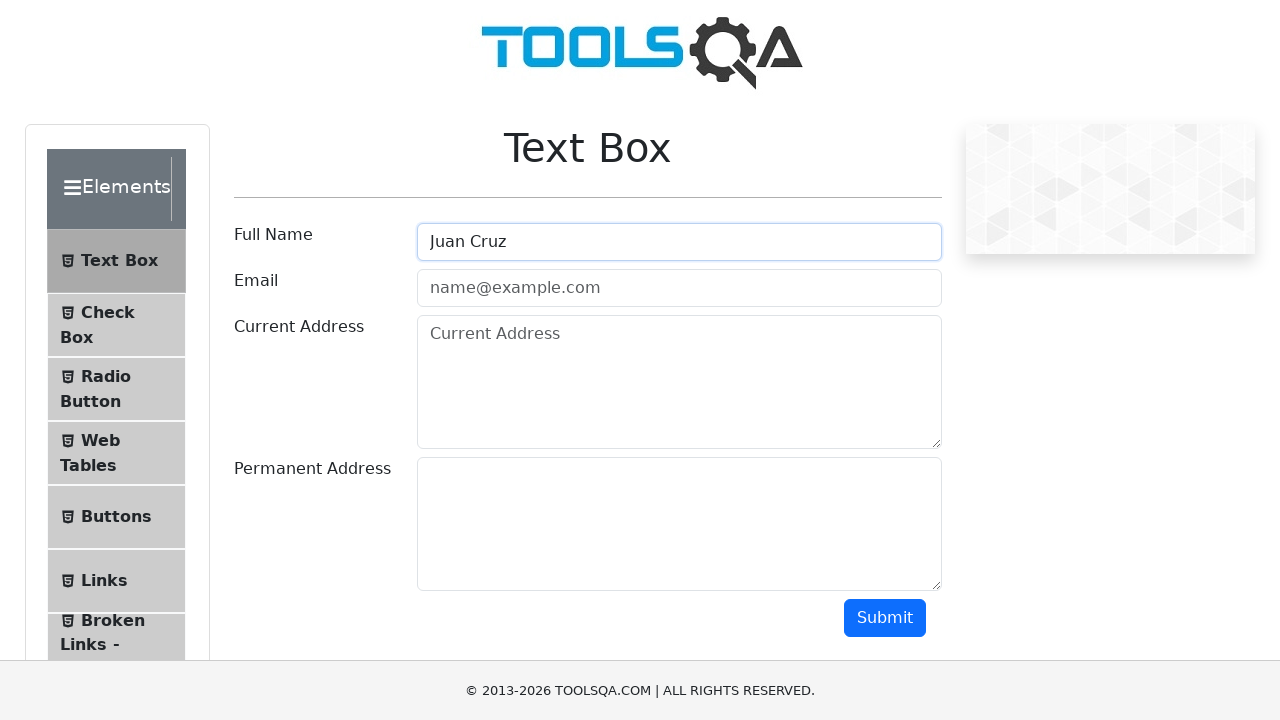

Filled email field with 'juancmouhape@gmail.com' on #userEmail
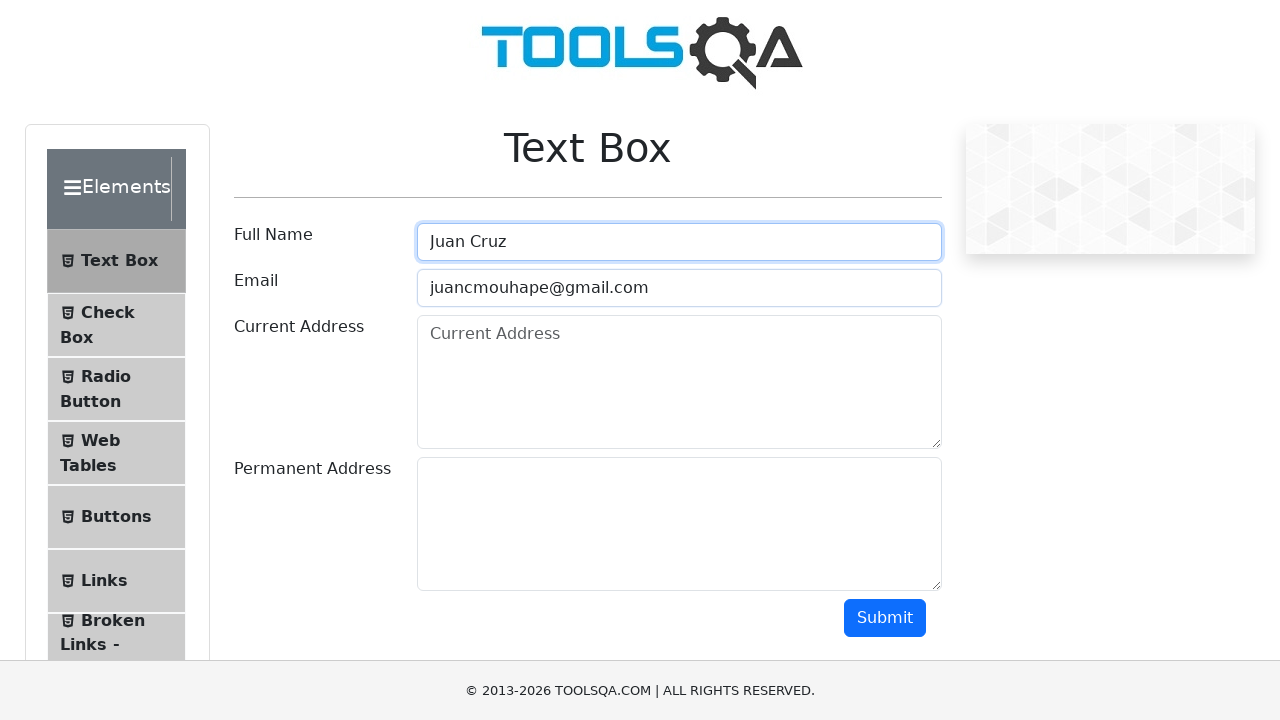

Filled current address field with 'Direccion Uno' on #currentAddress
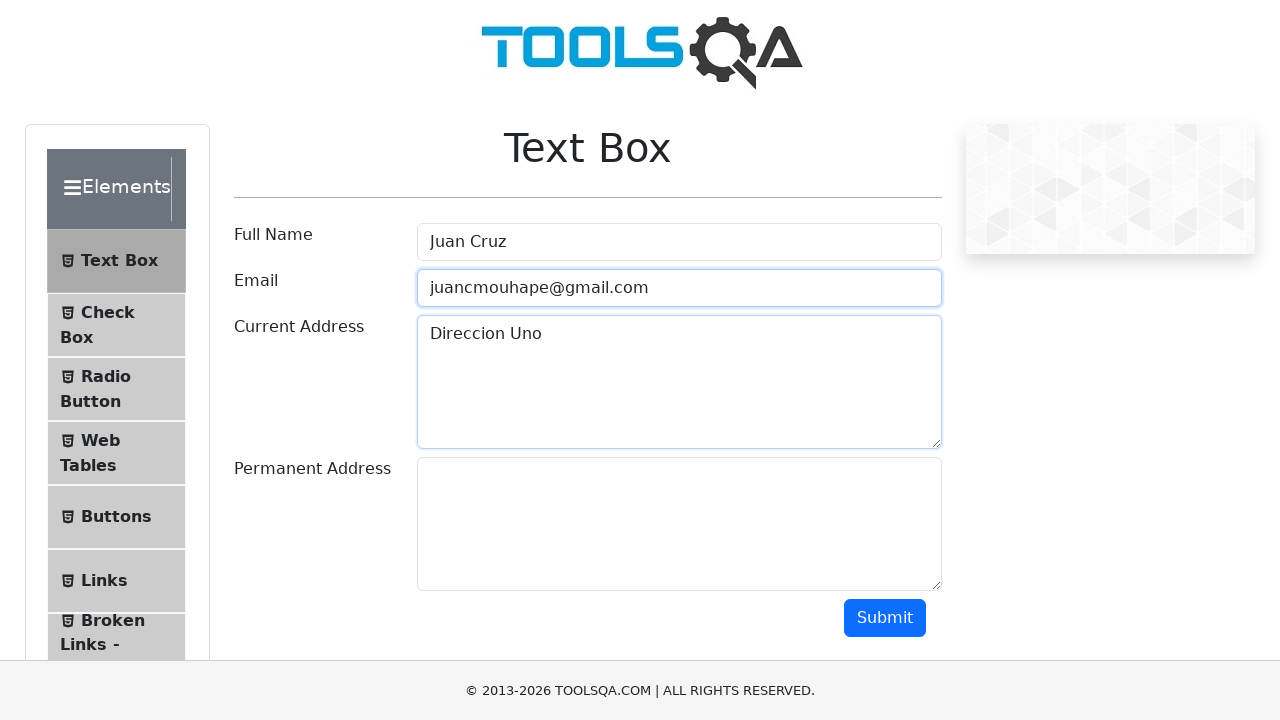

Filled permanent address field with 'Direccion Dos' on #permanentAddress
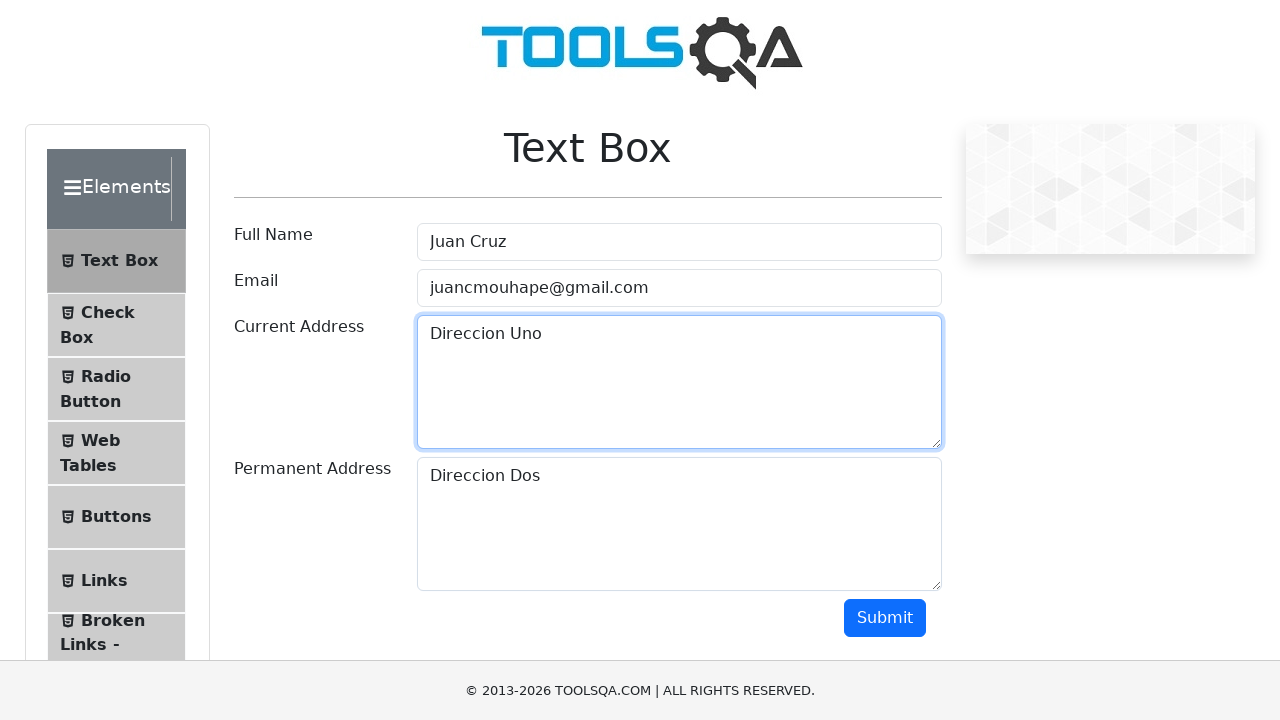

Scrolled down to make submit button visible
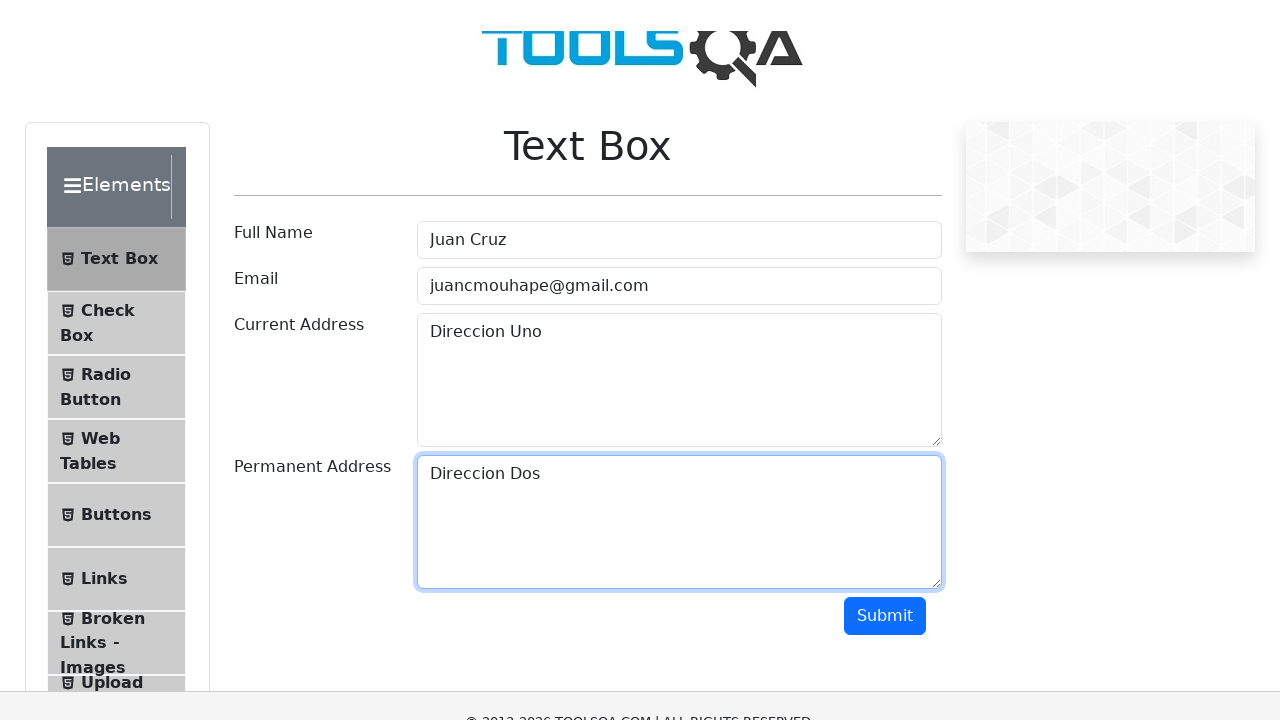

Clicked submit button to submit the form at (885, 338) on #submit
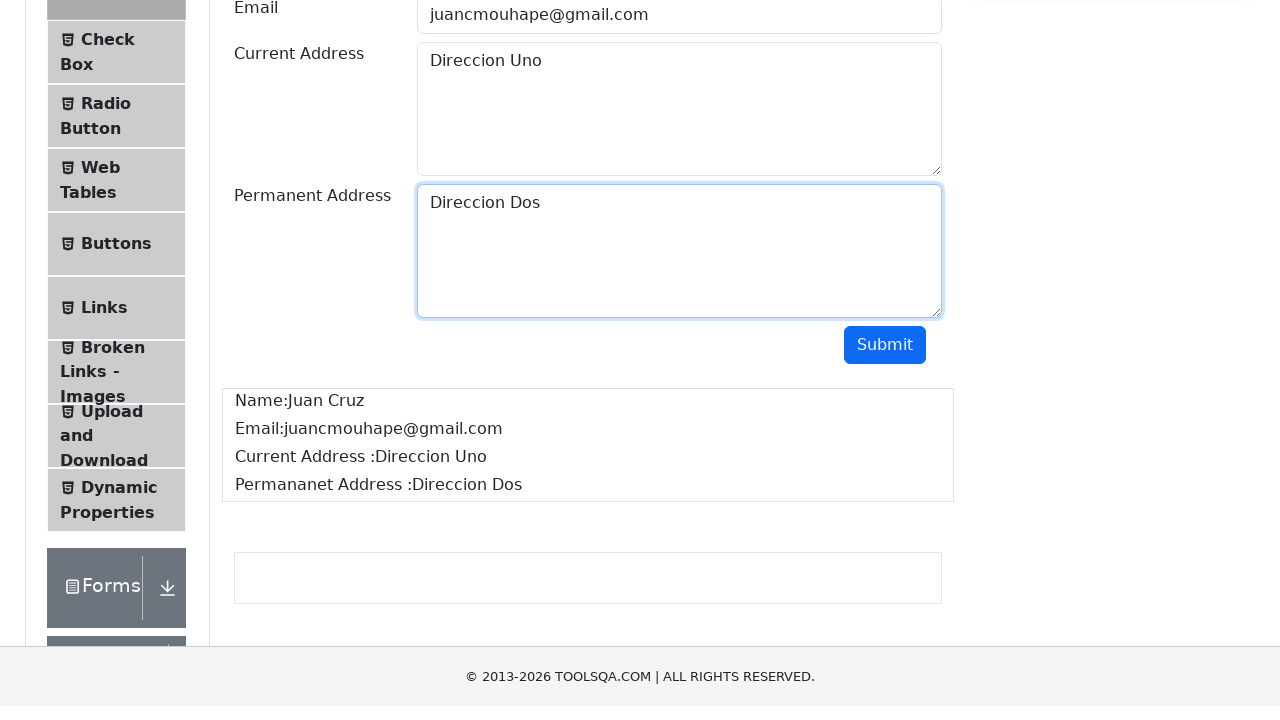

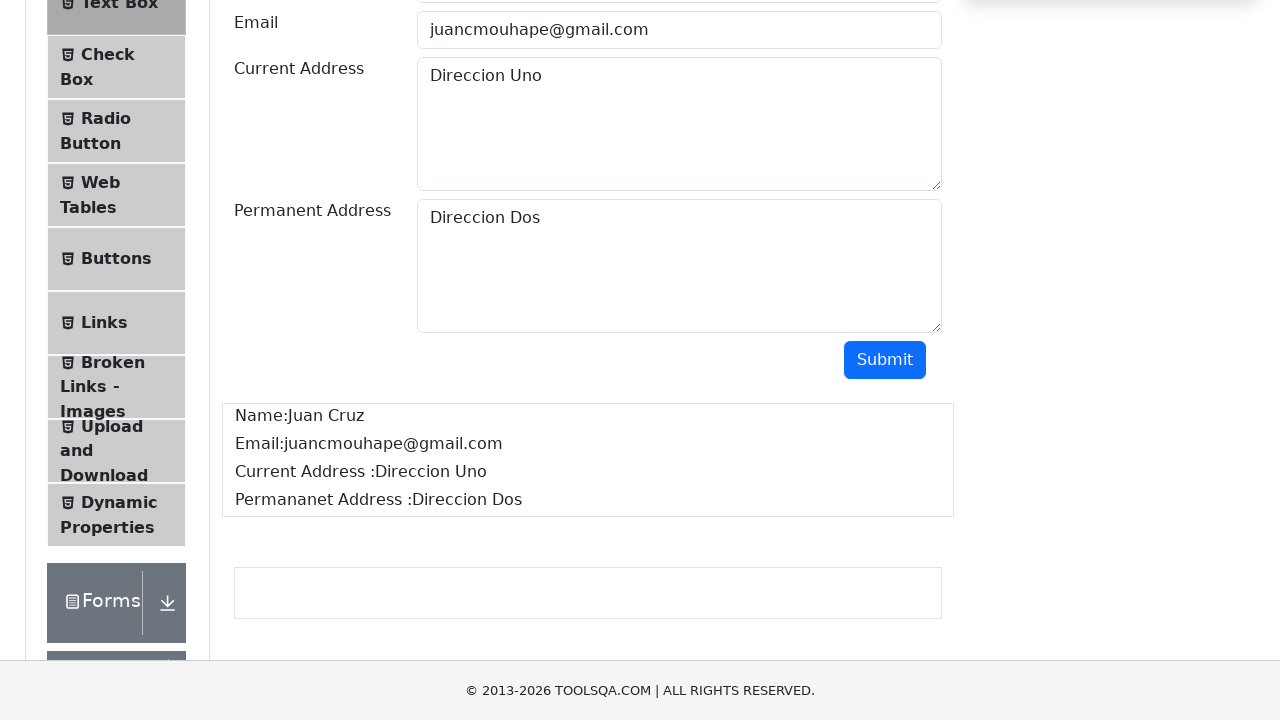